Tests checking for element presence by searching for non-existent elements

Starting URL: https://rahulshettyacademy.com/AutomationPractice/

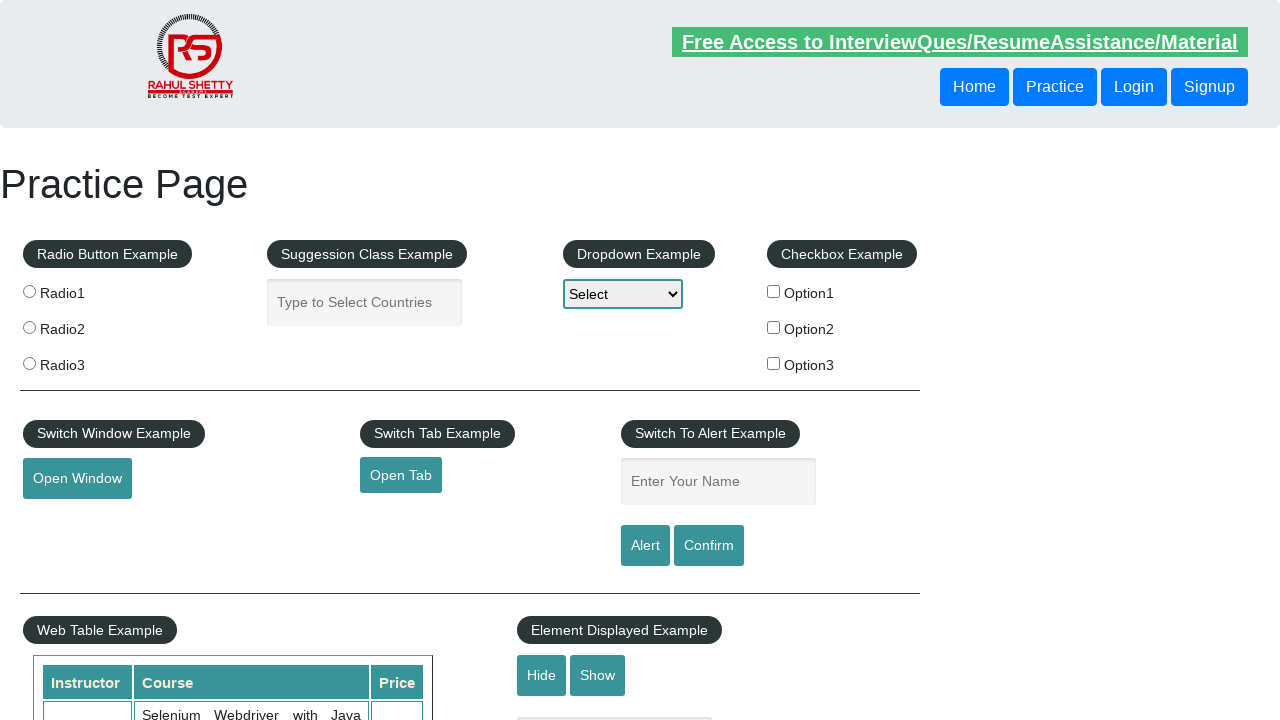

Located all elements matching XPath '//harshavardhan[@id='busyqa']'
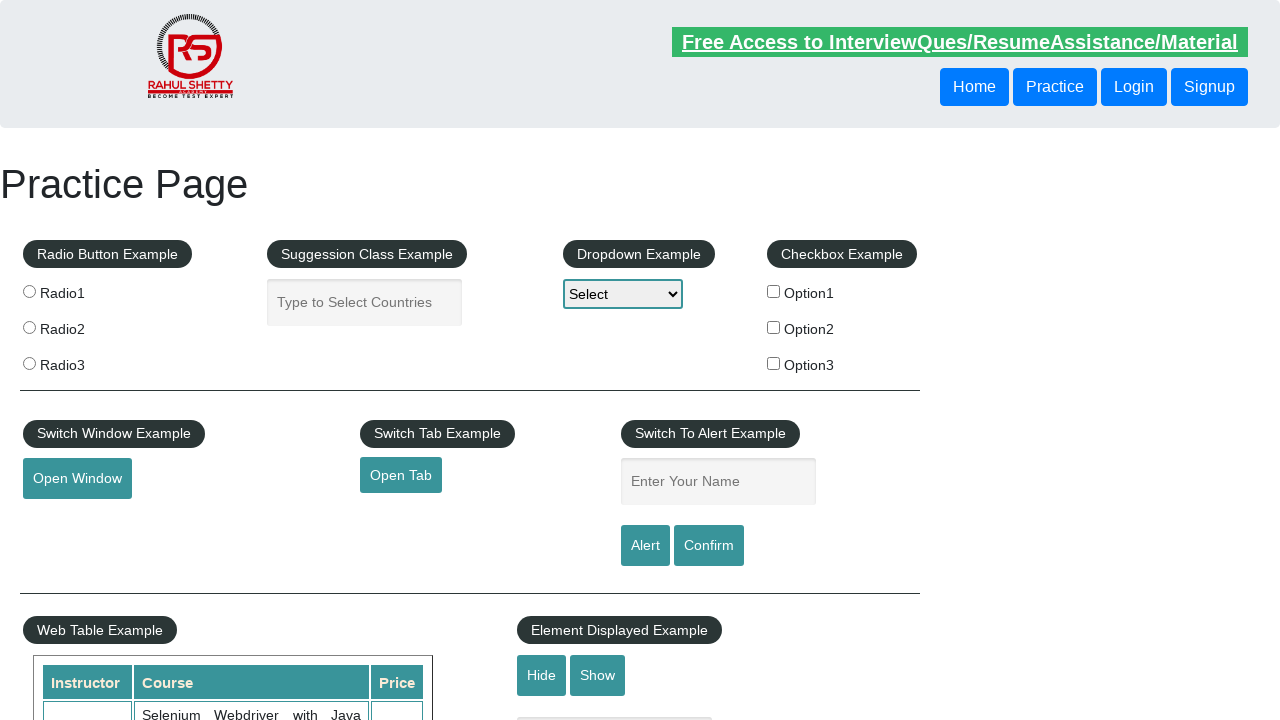

Printed element count: 0 elements found
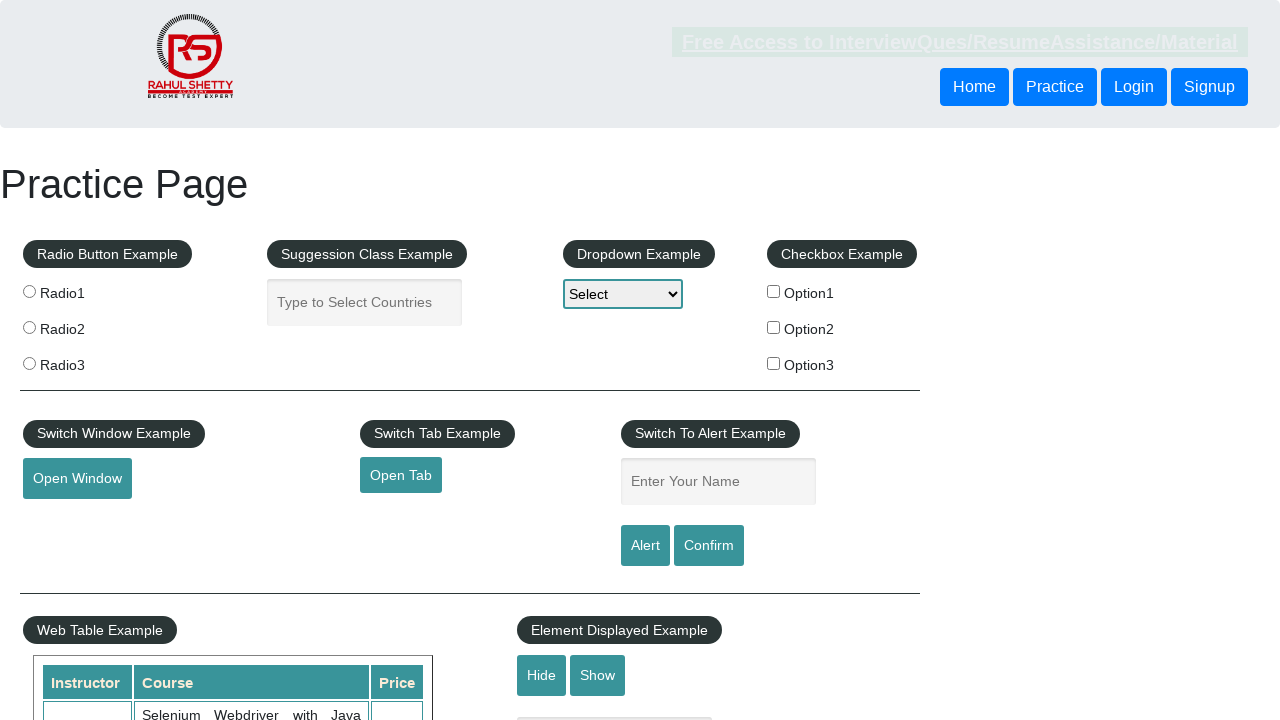

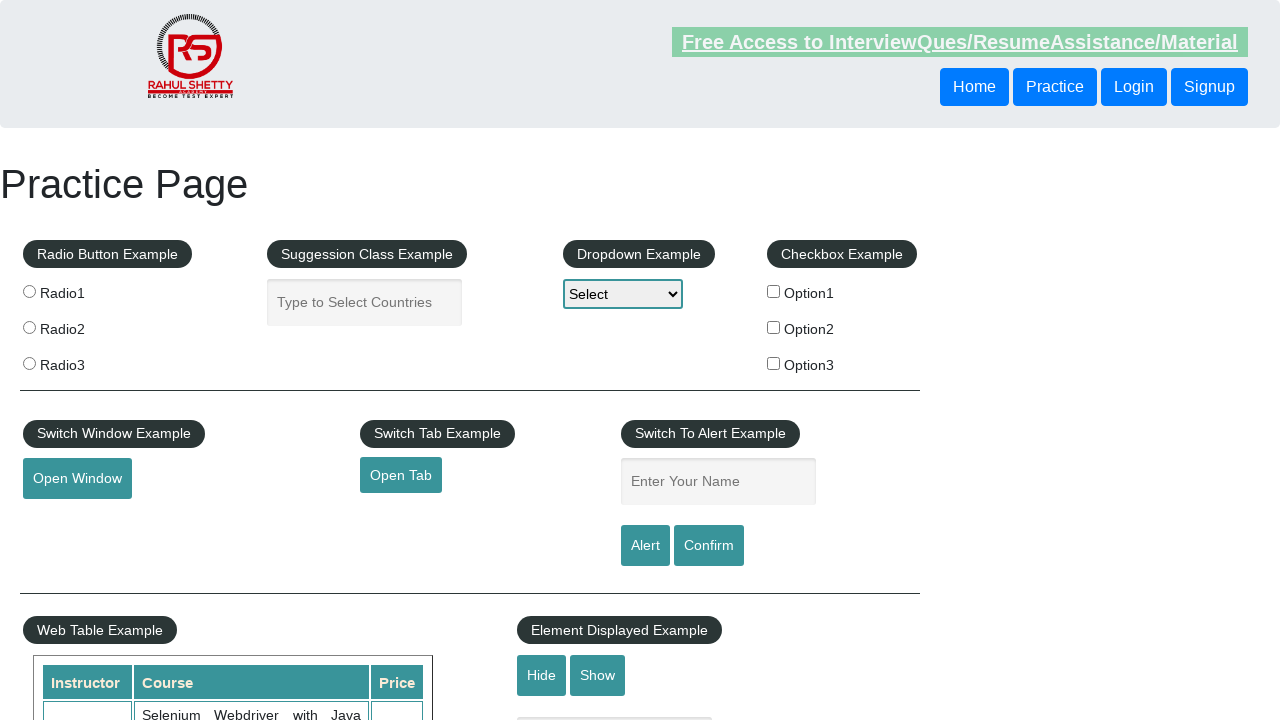